Tests the search functionality of an e-commerce site by searching for products containing "ca" and verifying the filtered results match expected products

Starting URL: https://rahulshettyacademy.com/seleniumPractise/#/

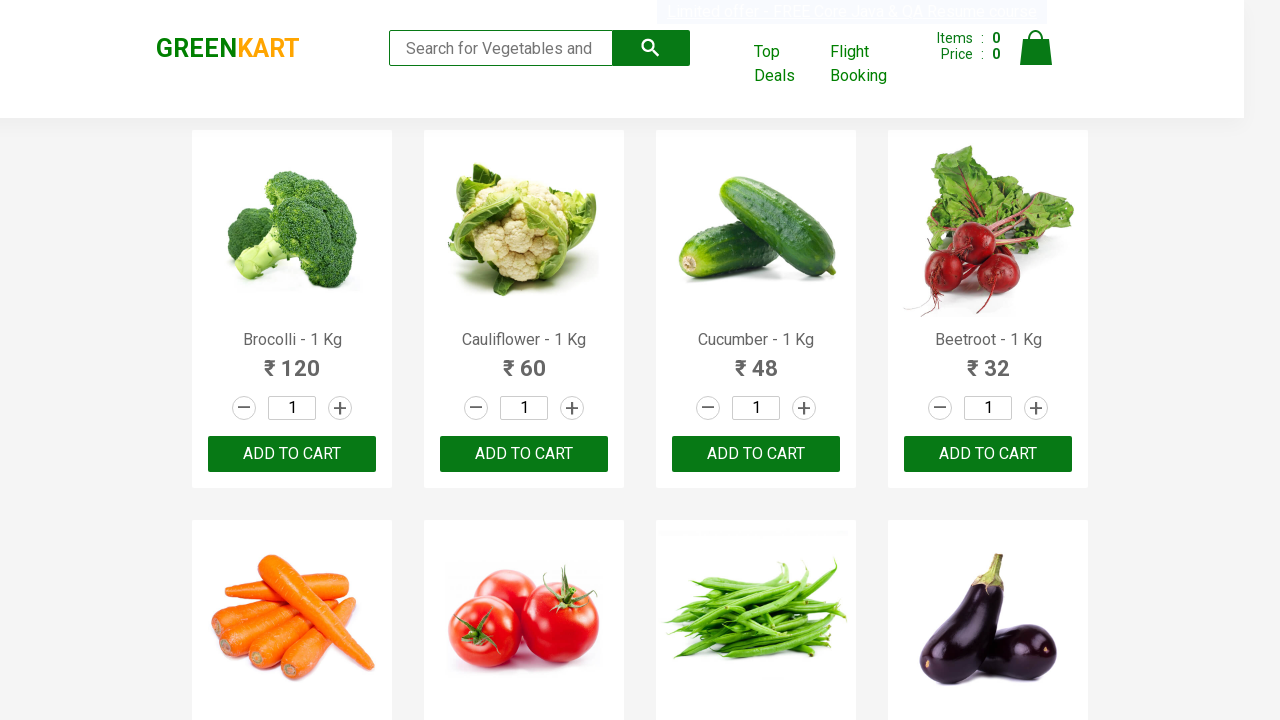

Filled search field with 'ca' on .search-keyword
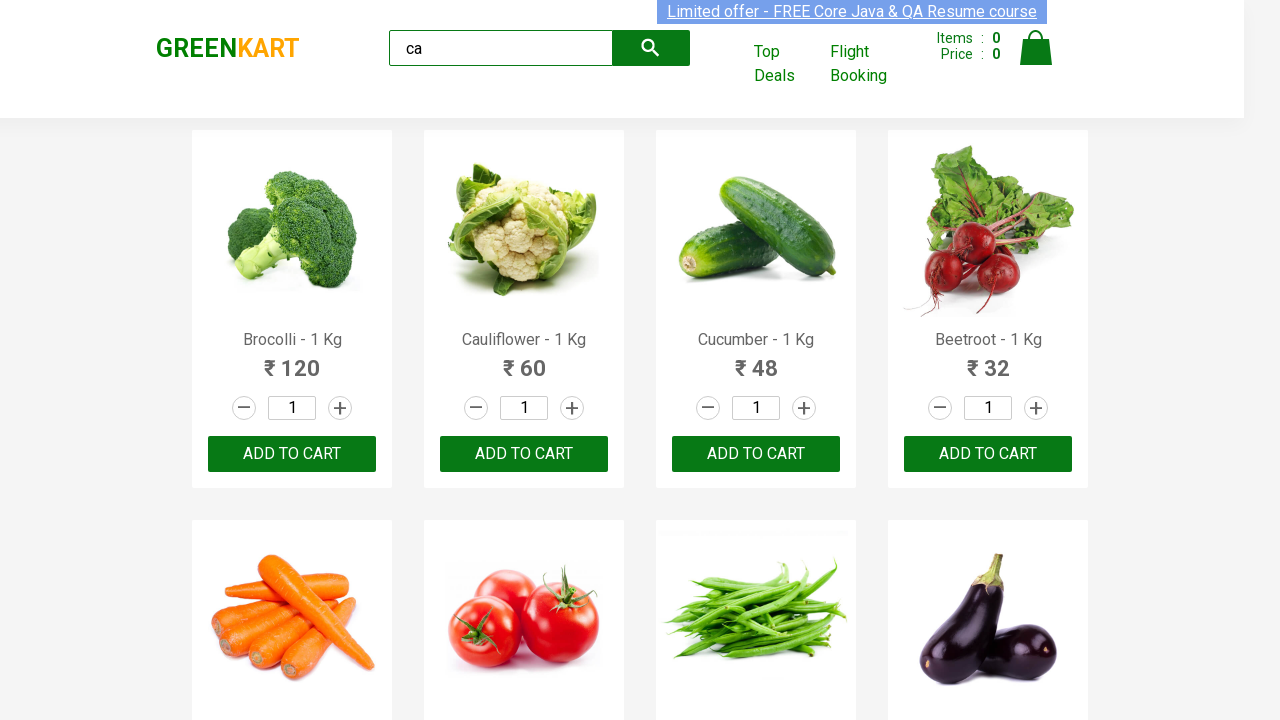

Waited 2 seconds for search results to update
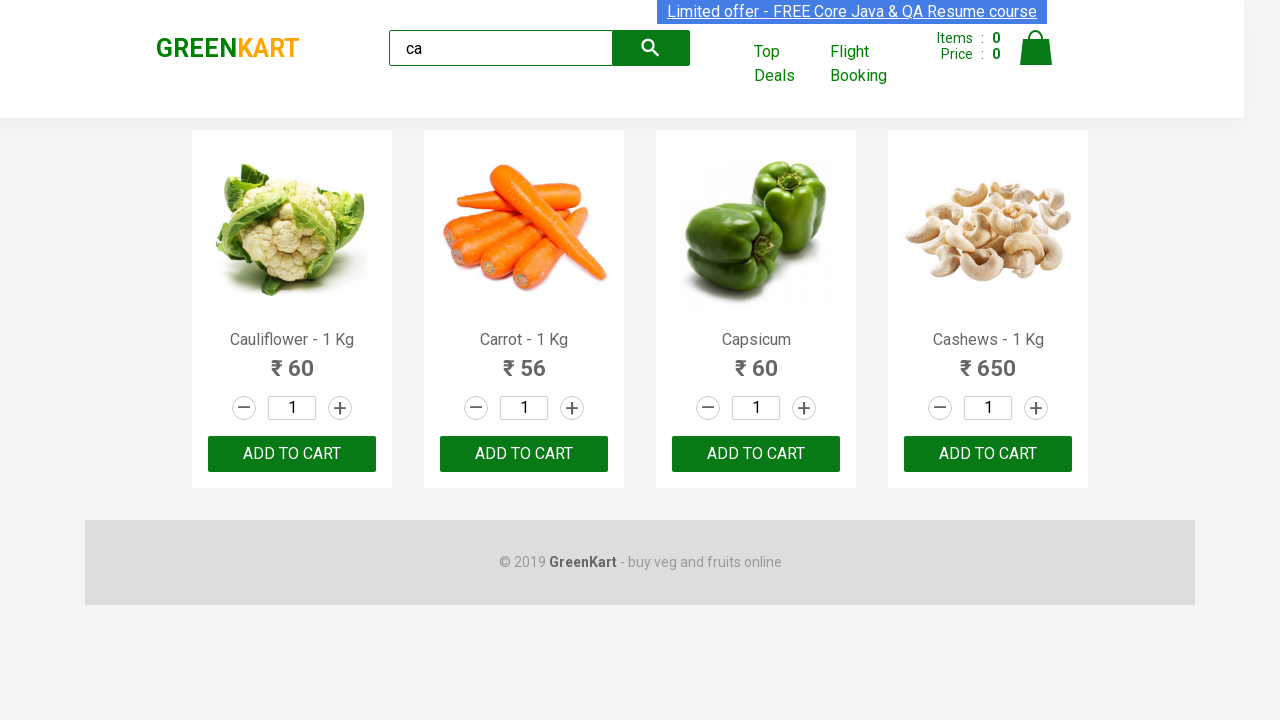

Retrieved all product name elements from search results
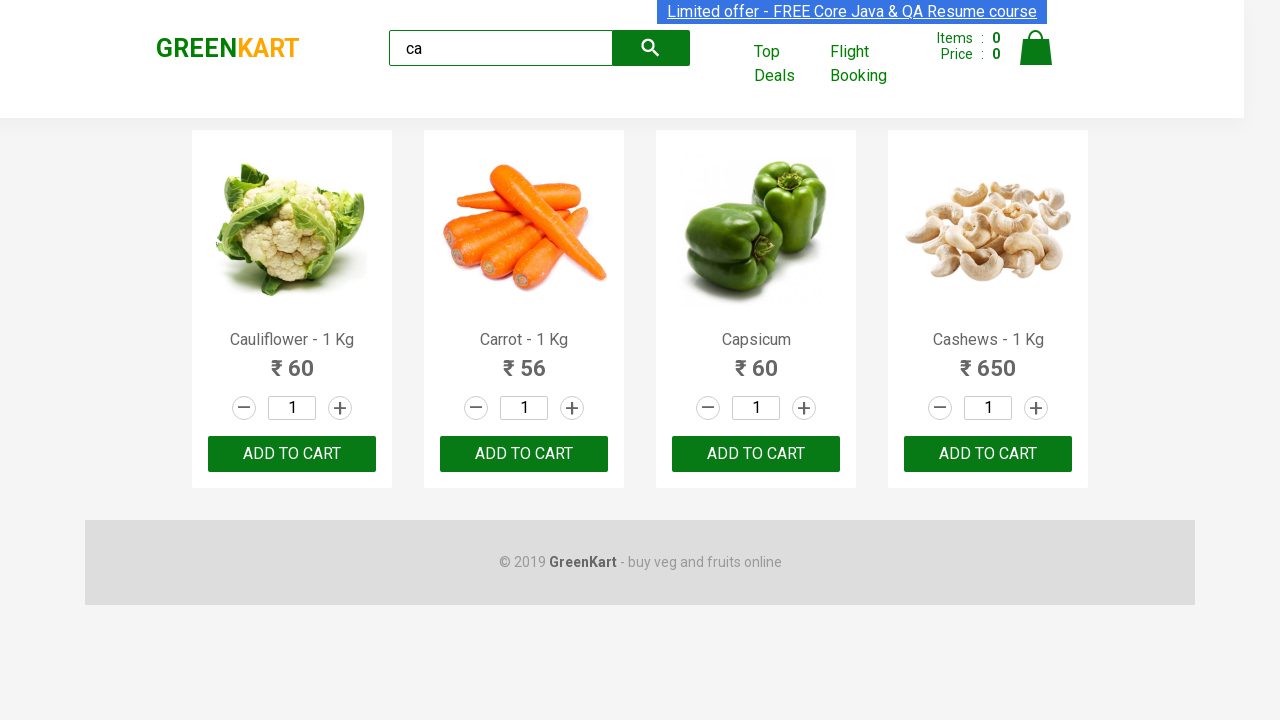

Extracted product names: ['Cauliflower - 1 Kg', 'Carrot - 1 Kg', 'Capsicum', 'Cashews - 1 Kg']
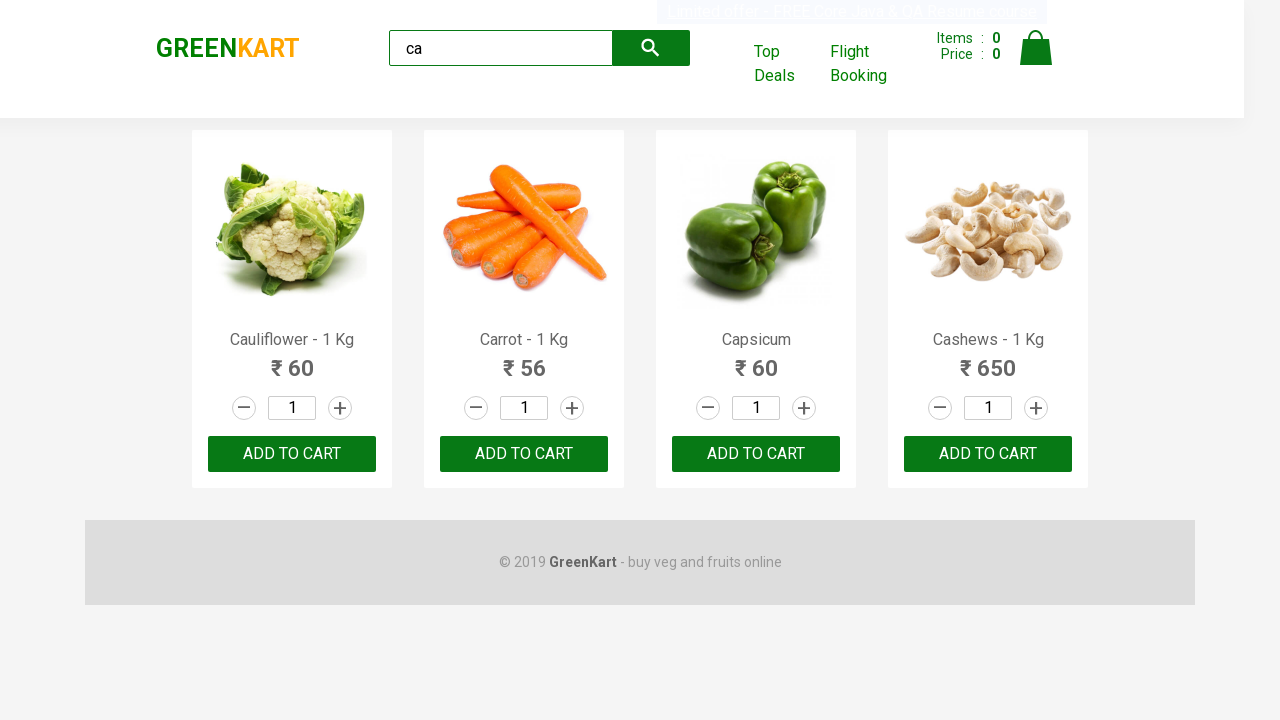

Verified search results match expected products
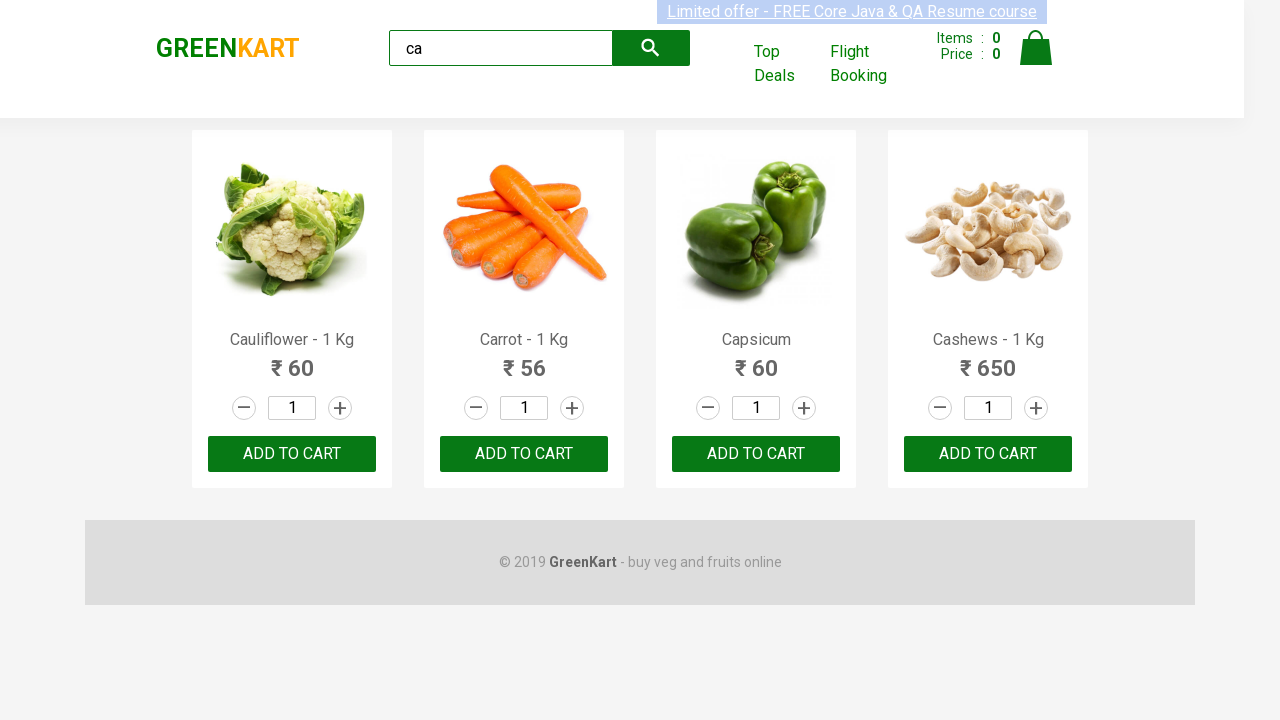

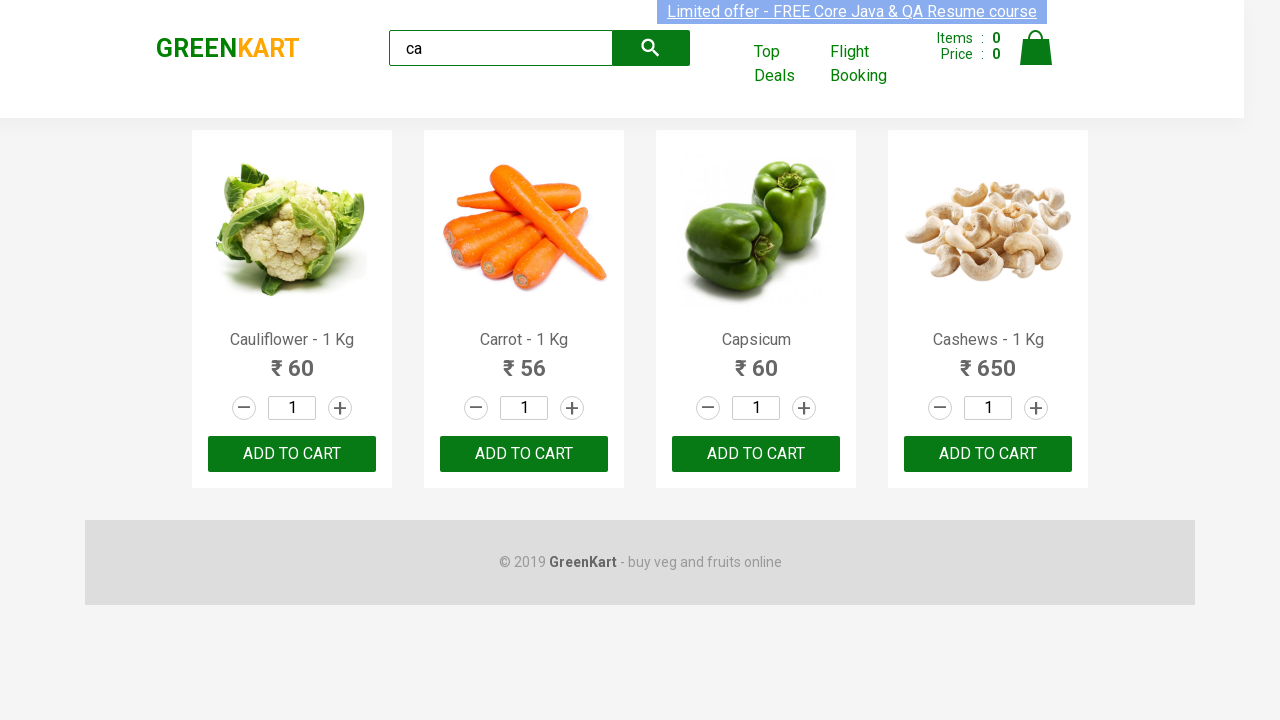